Tests dynamic content loading by clicking a start button and verifying that "Hello World!" text appears on the page

Starting URL: https://the-internet.herokuapp.com/dynamic_loading/1

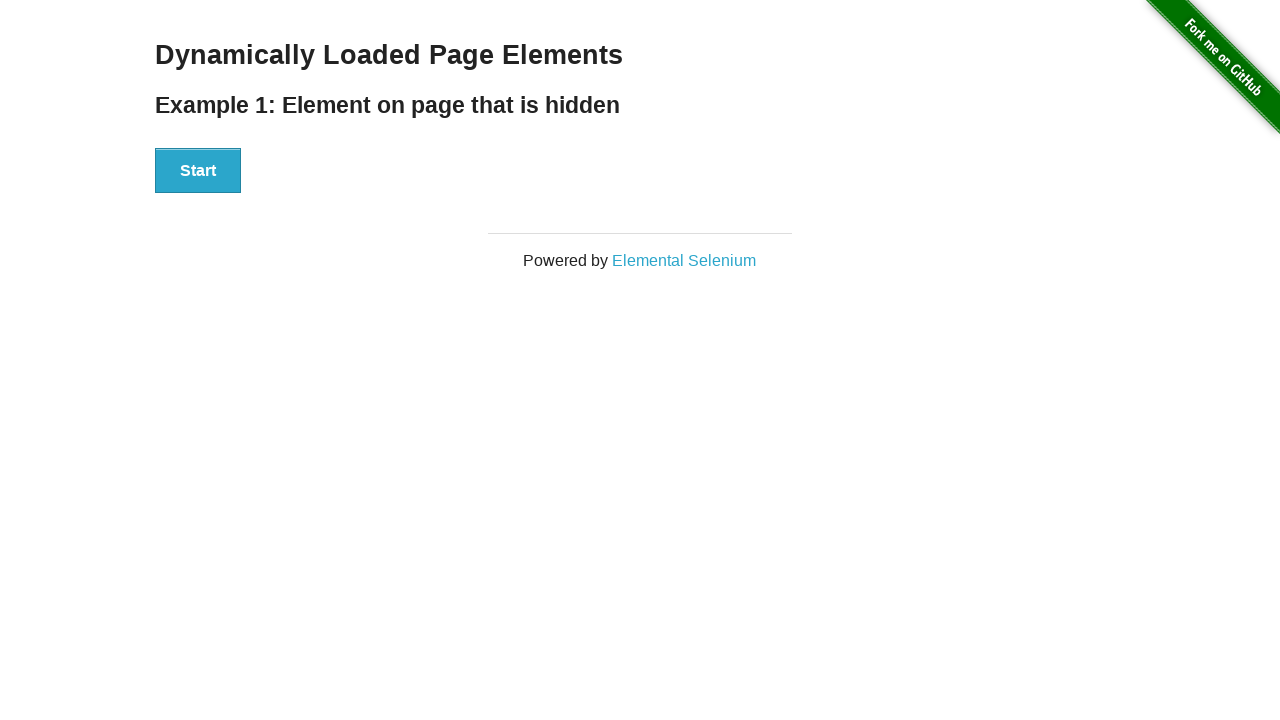

Clicked Start button to trigger dynamic content loading at (198, 171) on xpath=//button
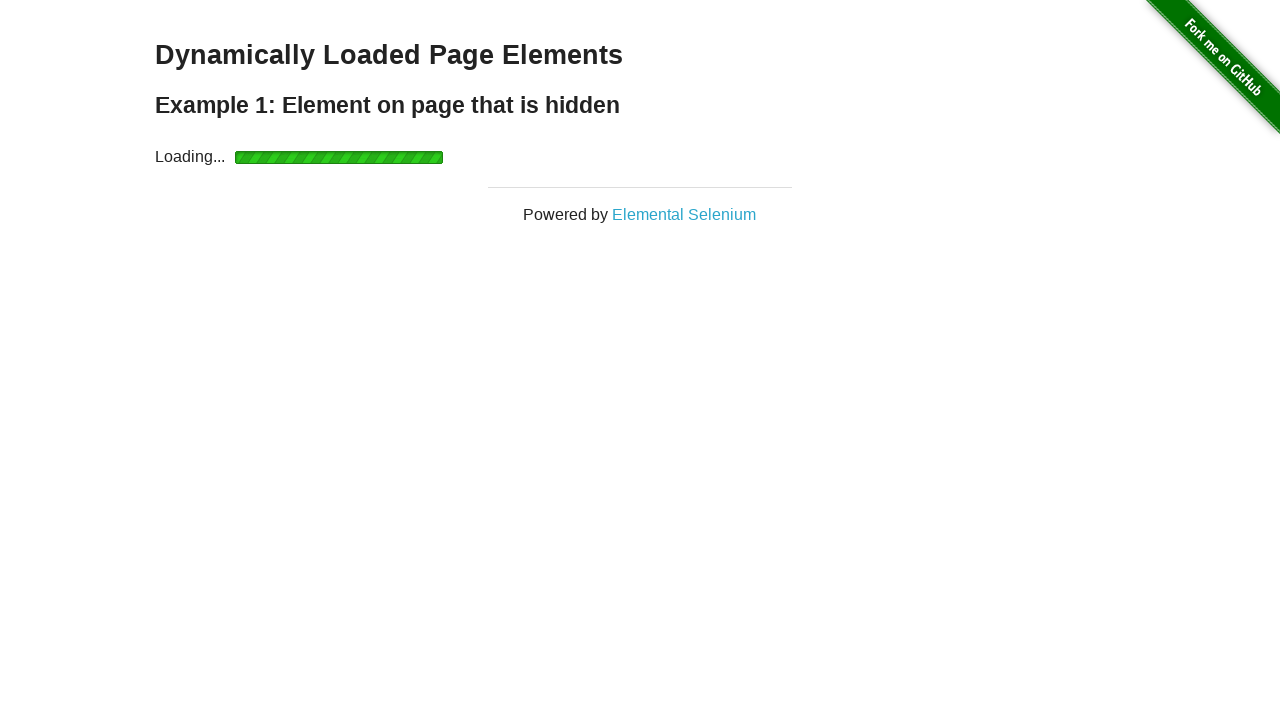

Waited for 'Hello World!' text to become visible
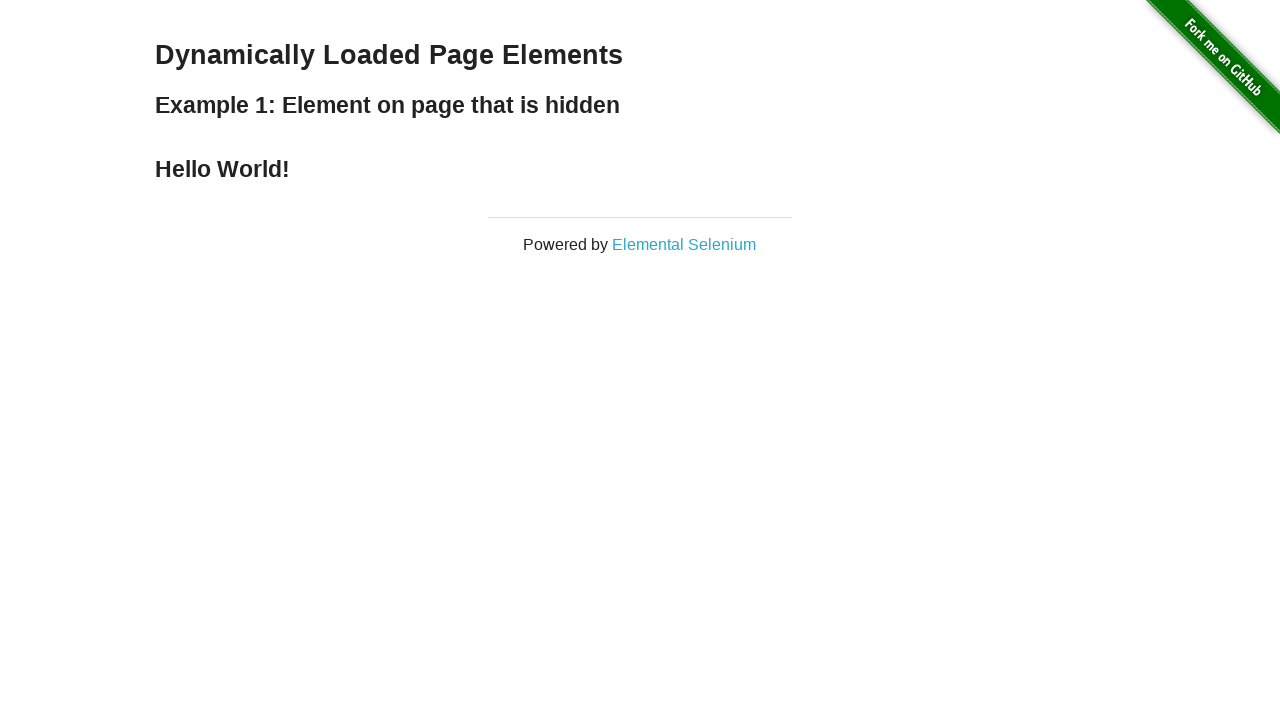

Located 'Hello World!' element
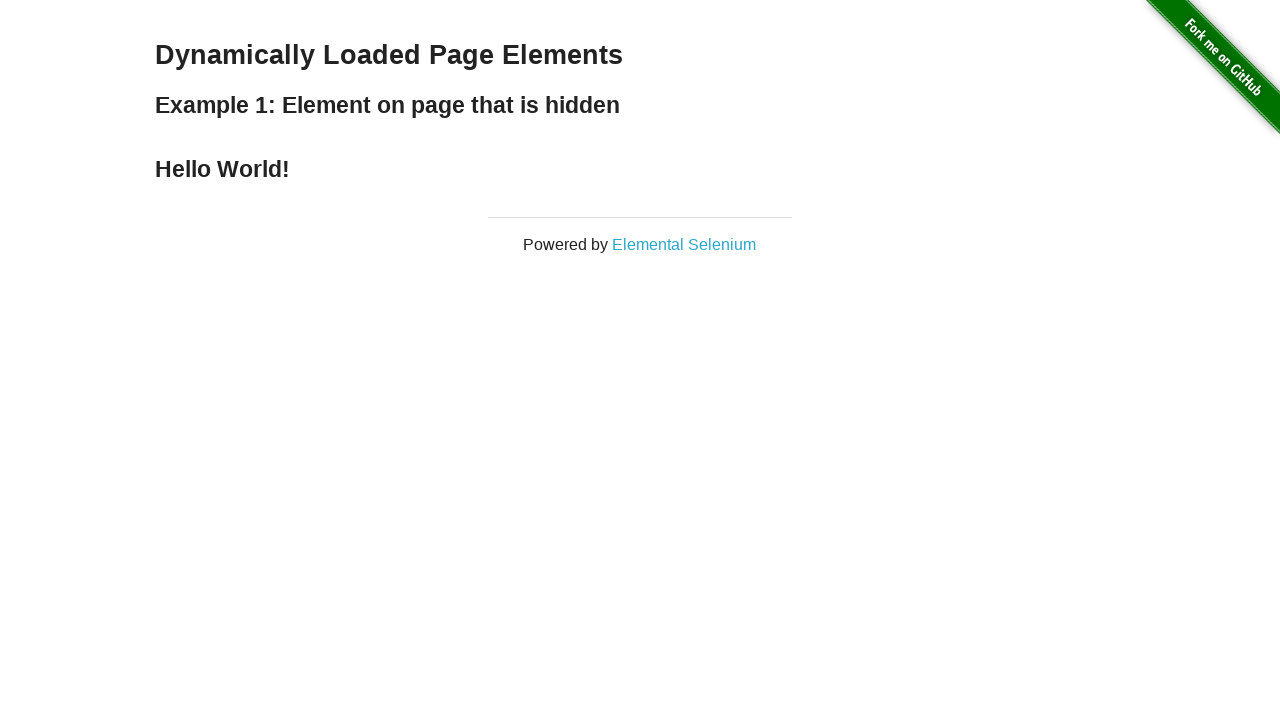

Verified 'Hello World!' text is visible on the page
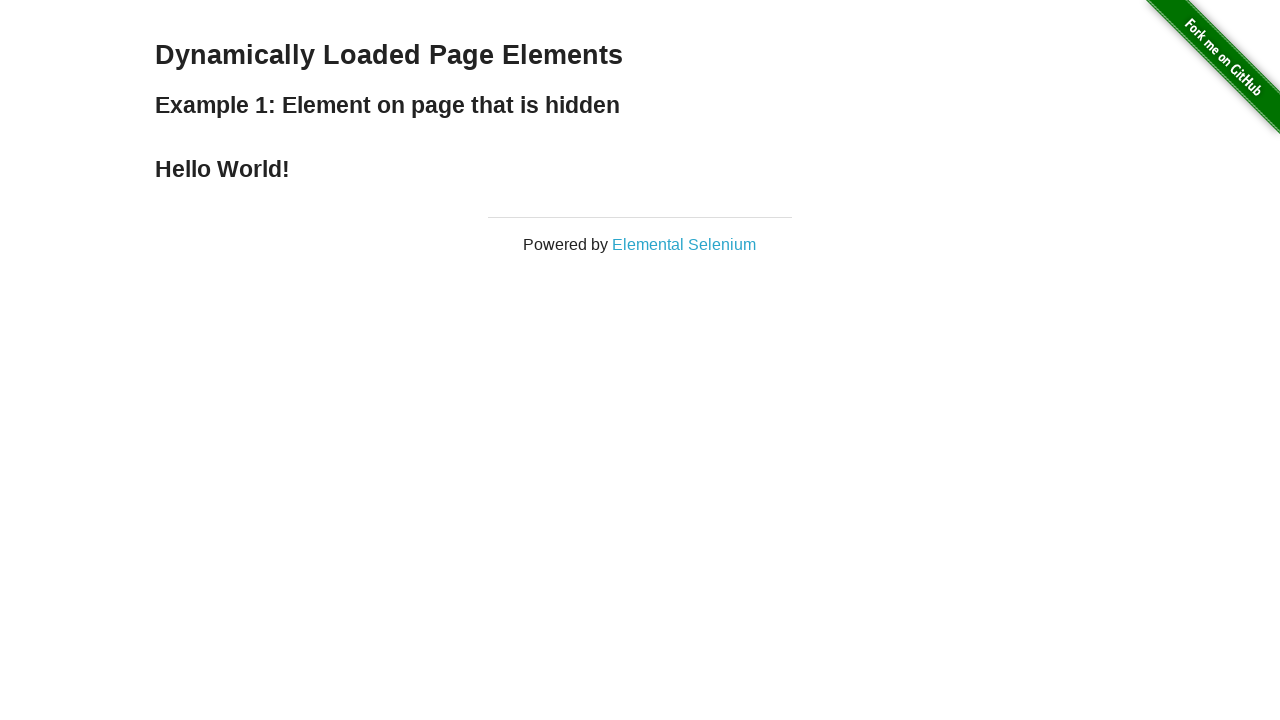

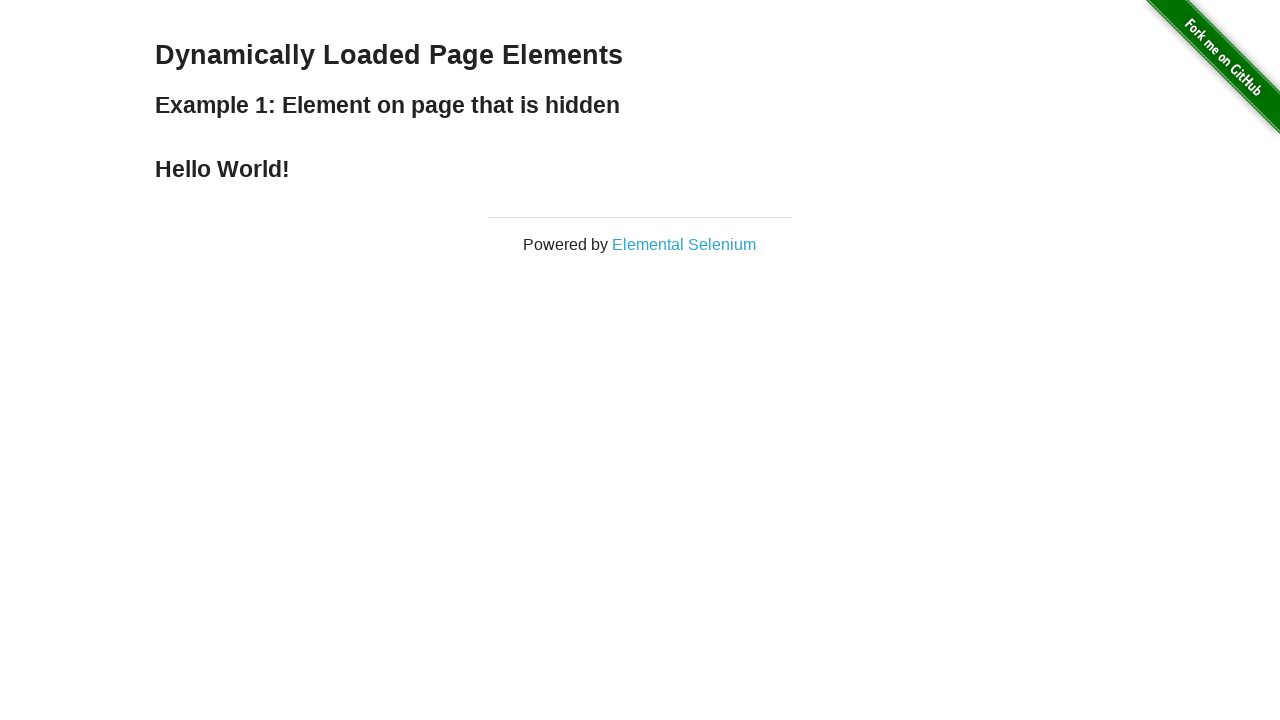